Tests autocomplete dropdown functionality by typing a partial country name and navigating through suggestions using keyboard arrow keys

Starting URL: https://rahulshettyacademy.com/AutomationPractice/

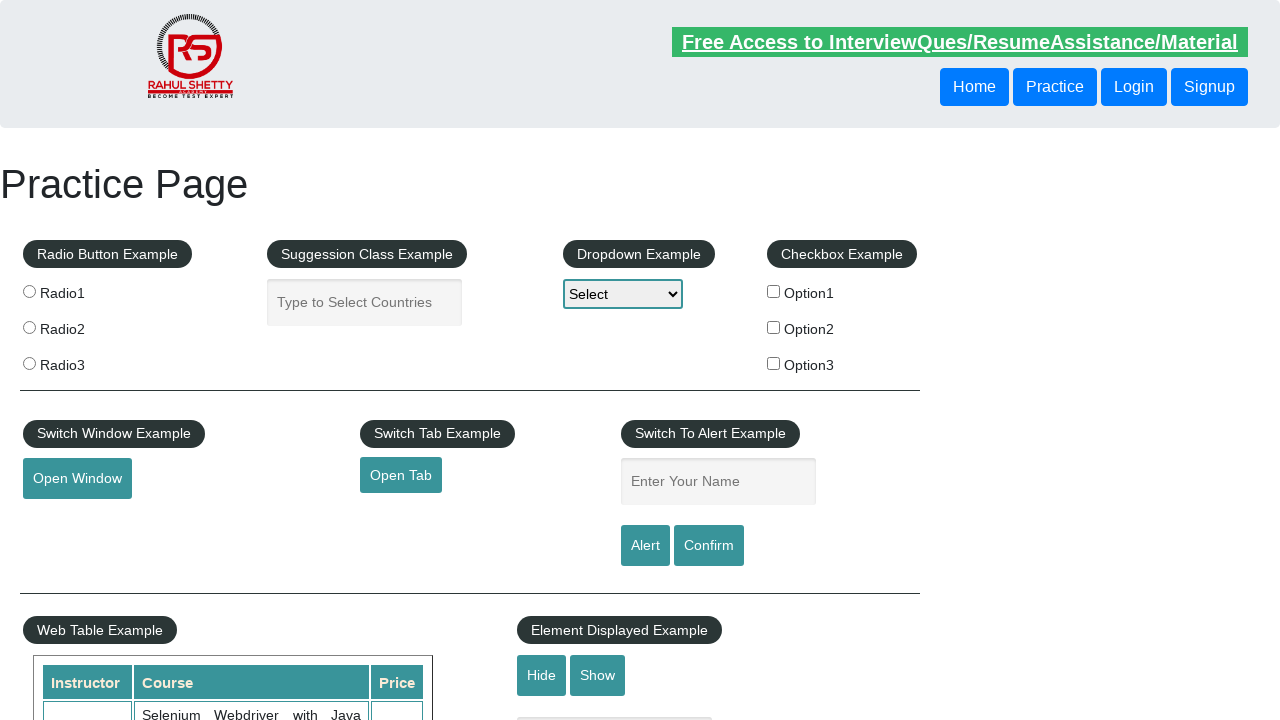

Filled autocomplete field with 'Ind' to trigger dropdown suggestions on #autocomplete
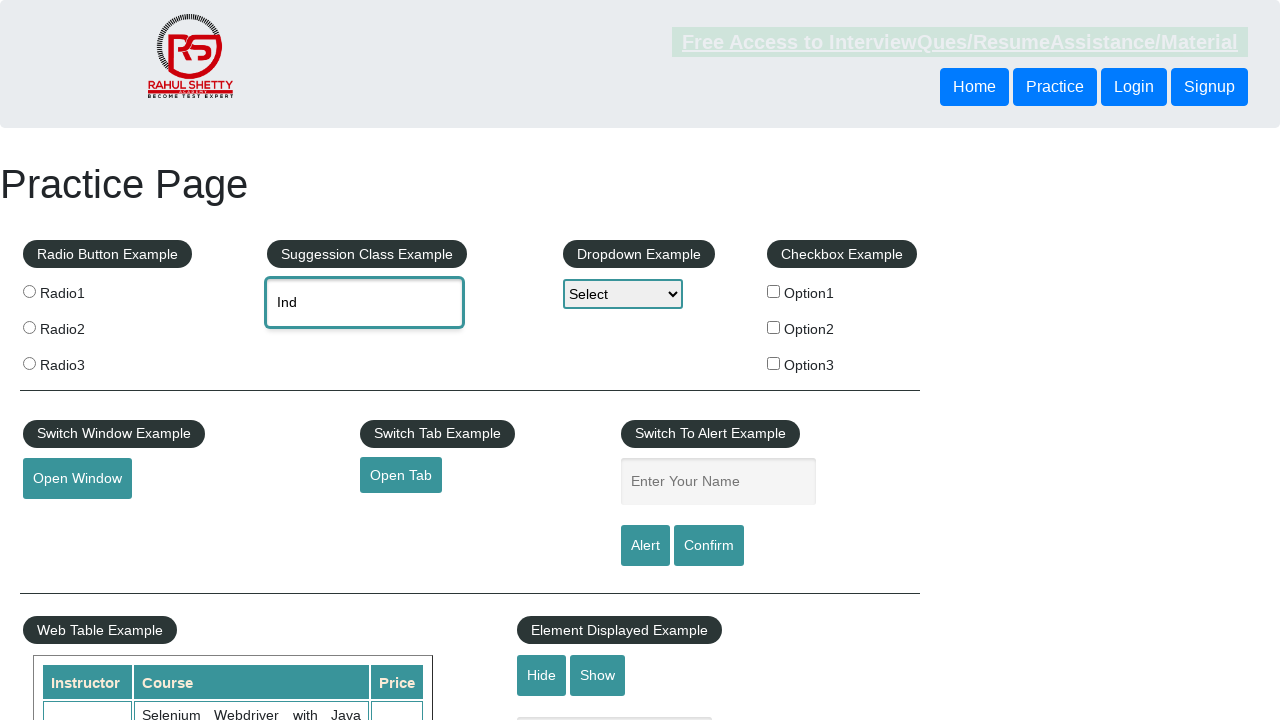

Waited for autocomplete suggestions to appear
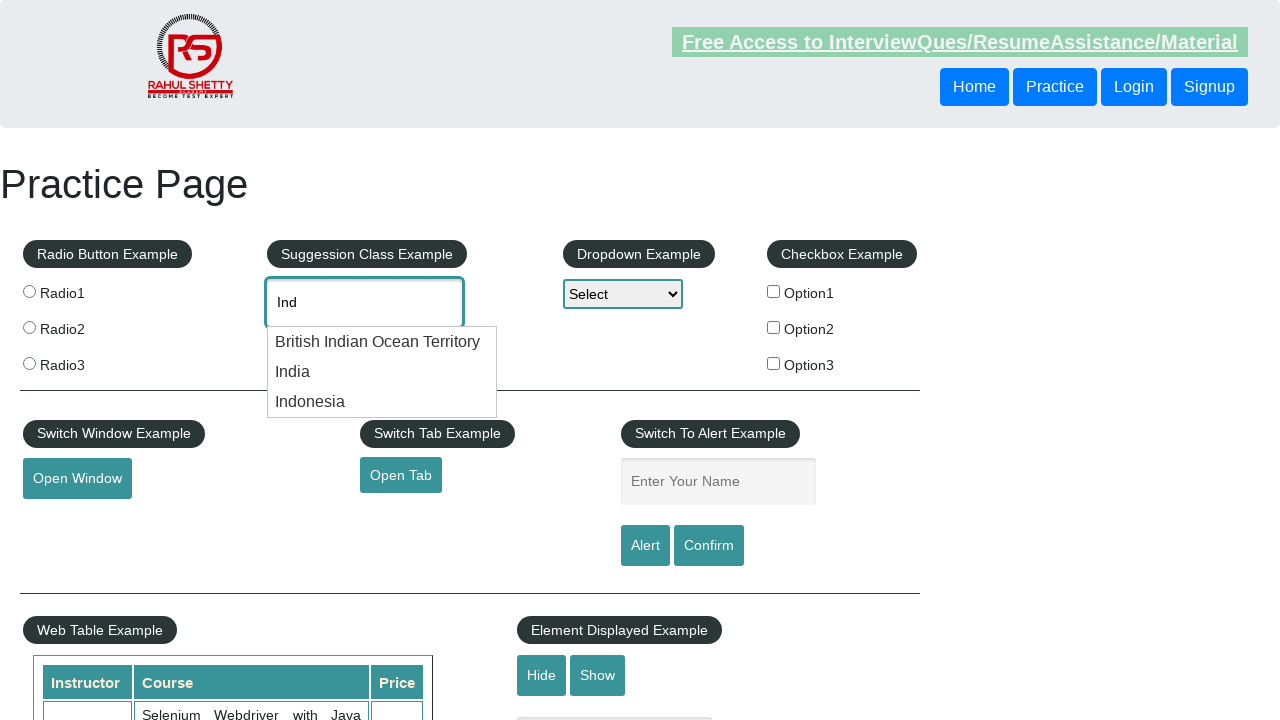

Pressed ArrowDown once to navigate through suggestions on #autocomplete
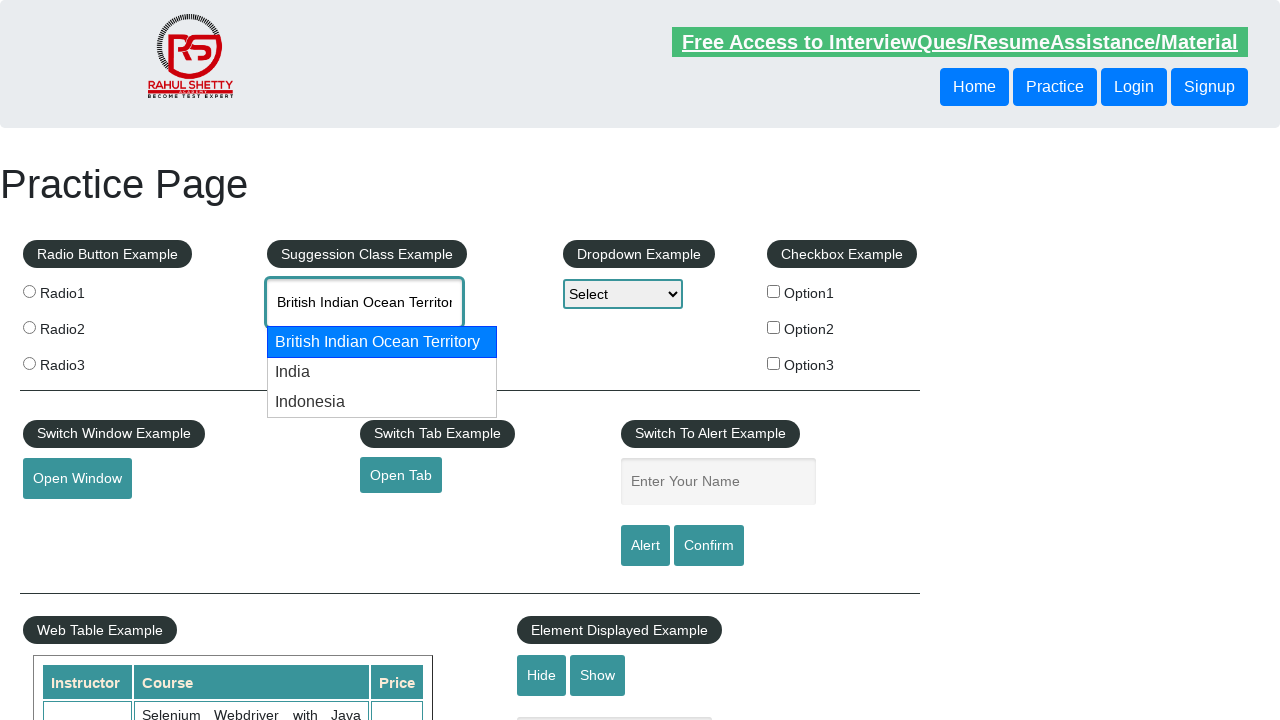

Pressed ArrowDown second time to select India from dropdown on #autocomplete
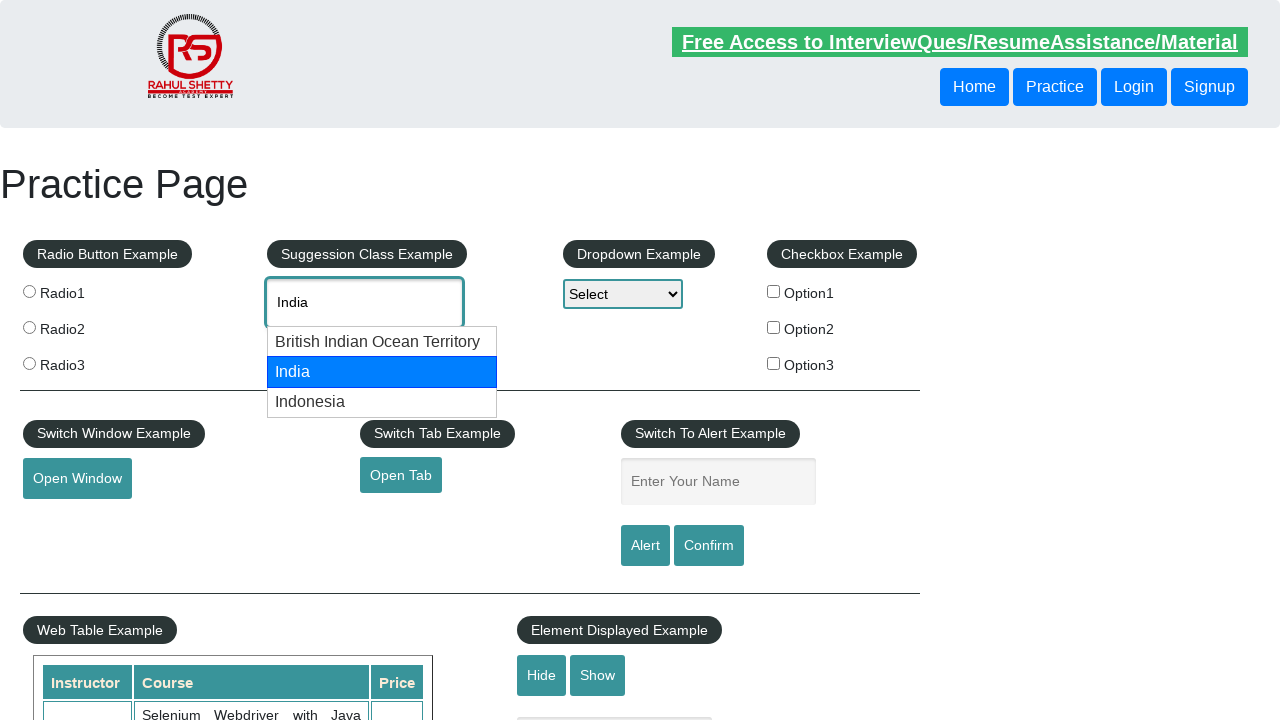

Retrieved selected value from autocomplete field for verification
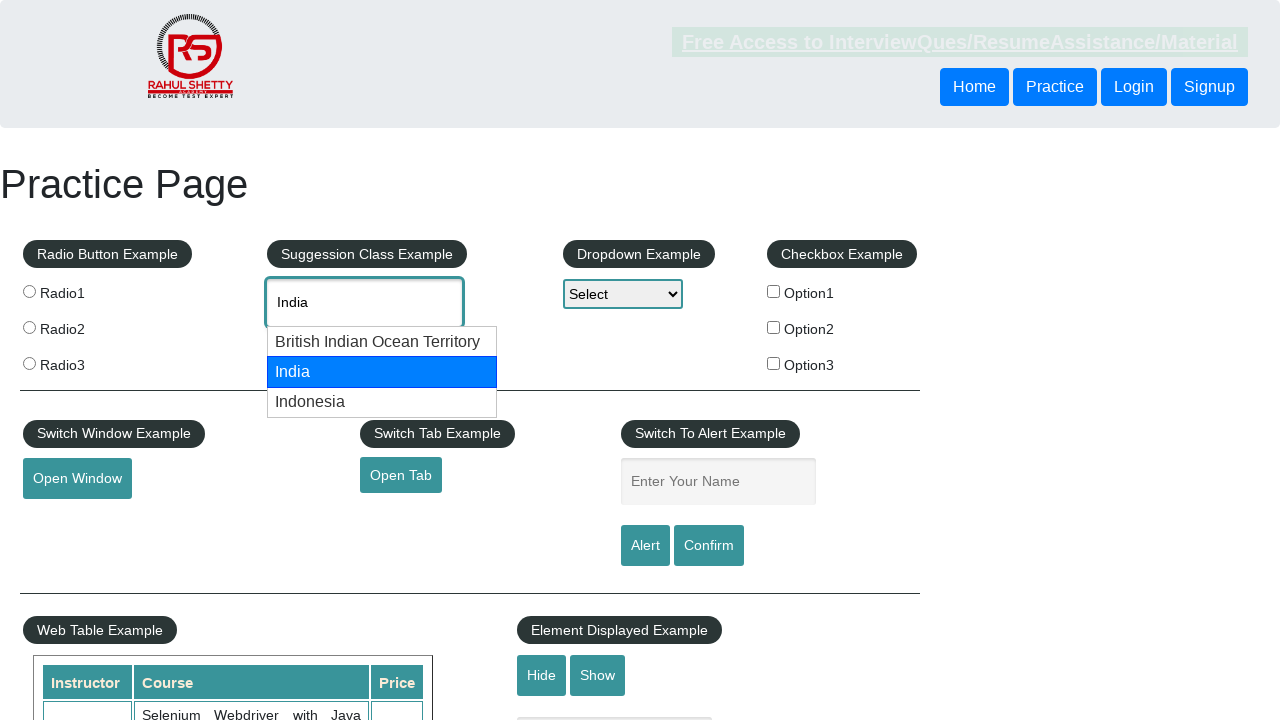

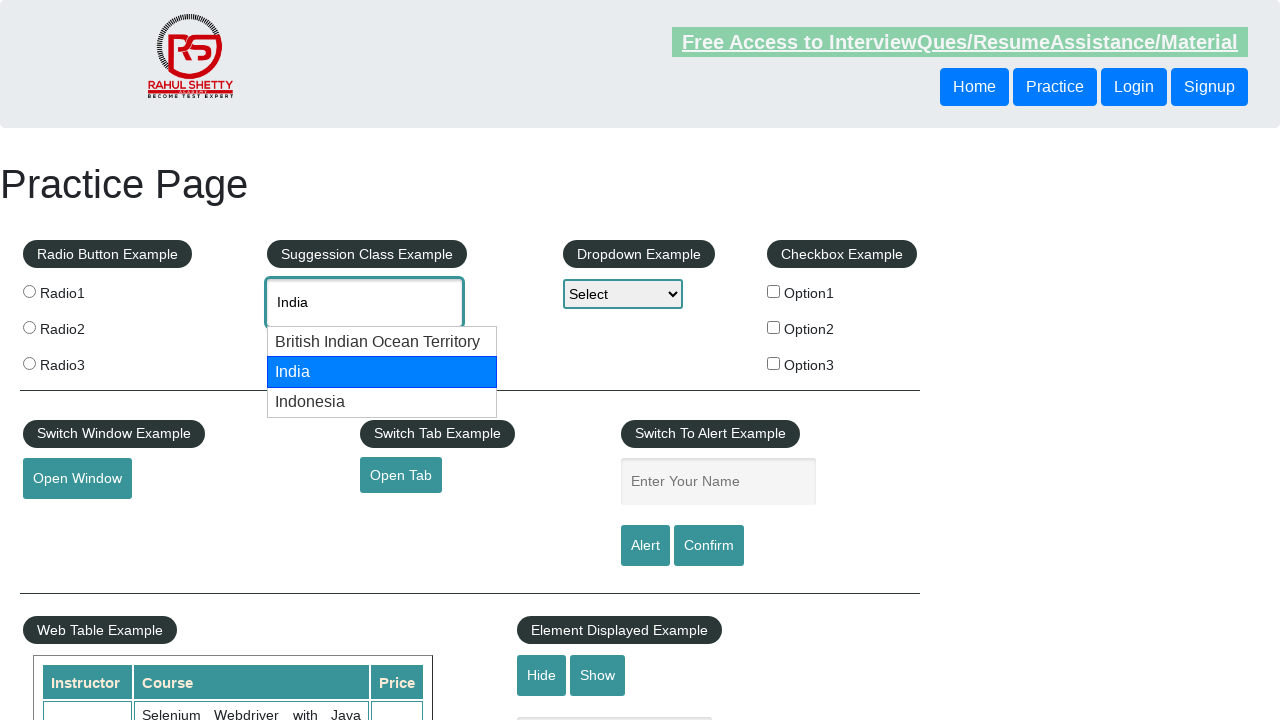